Navigates to the Test Automation Practice blog and verifies the page title

Starting URL: https://testautomationpractice.blogspot.com/

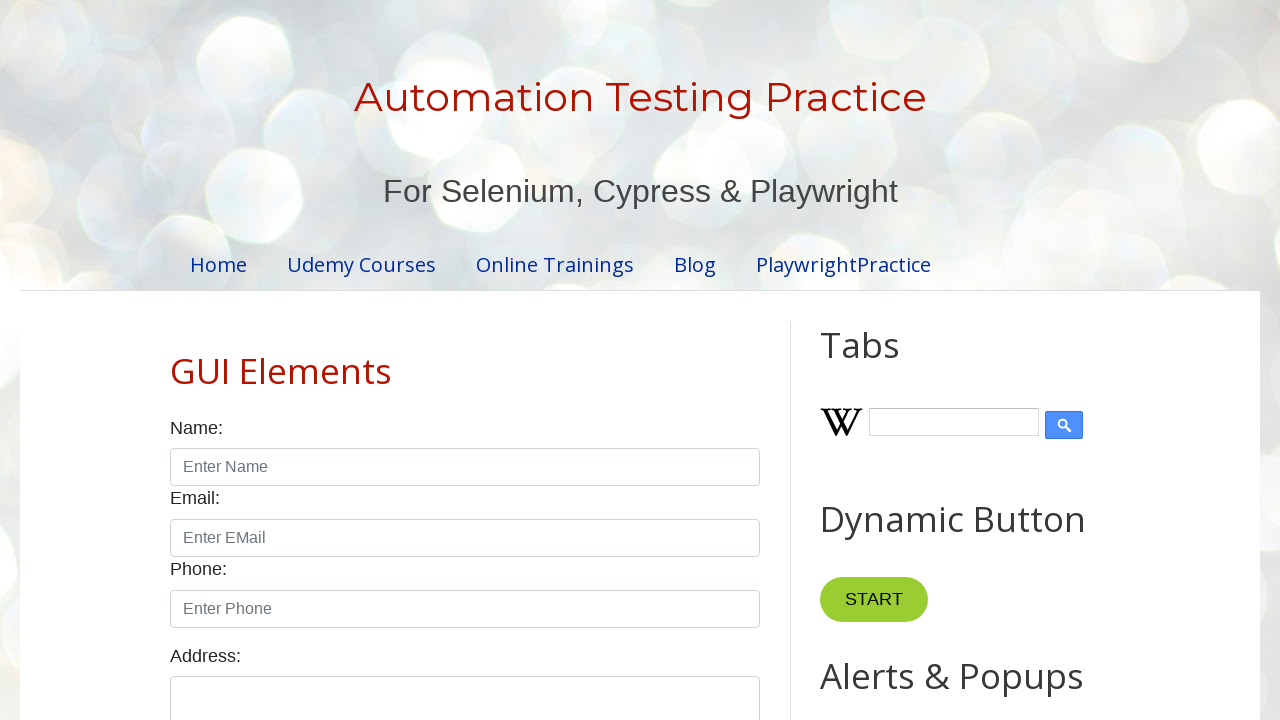

Navigated to Test Automation Practice blog
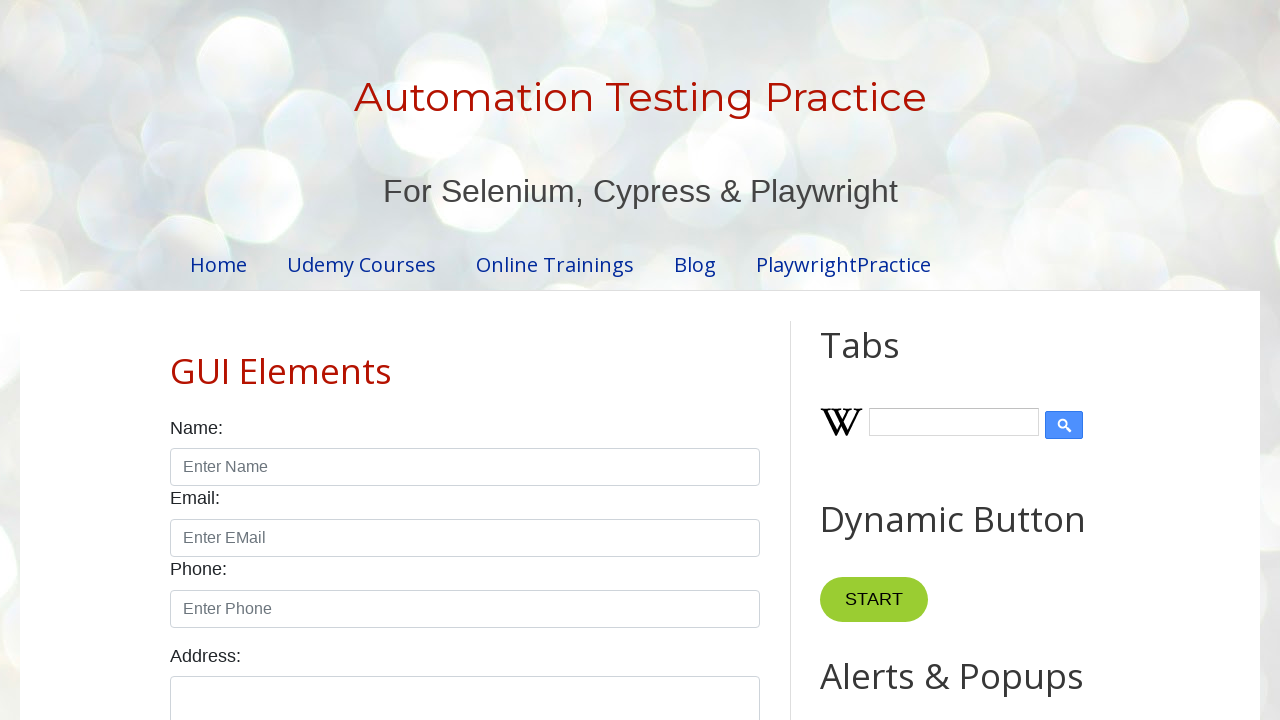

Retrieved page title
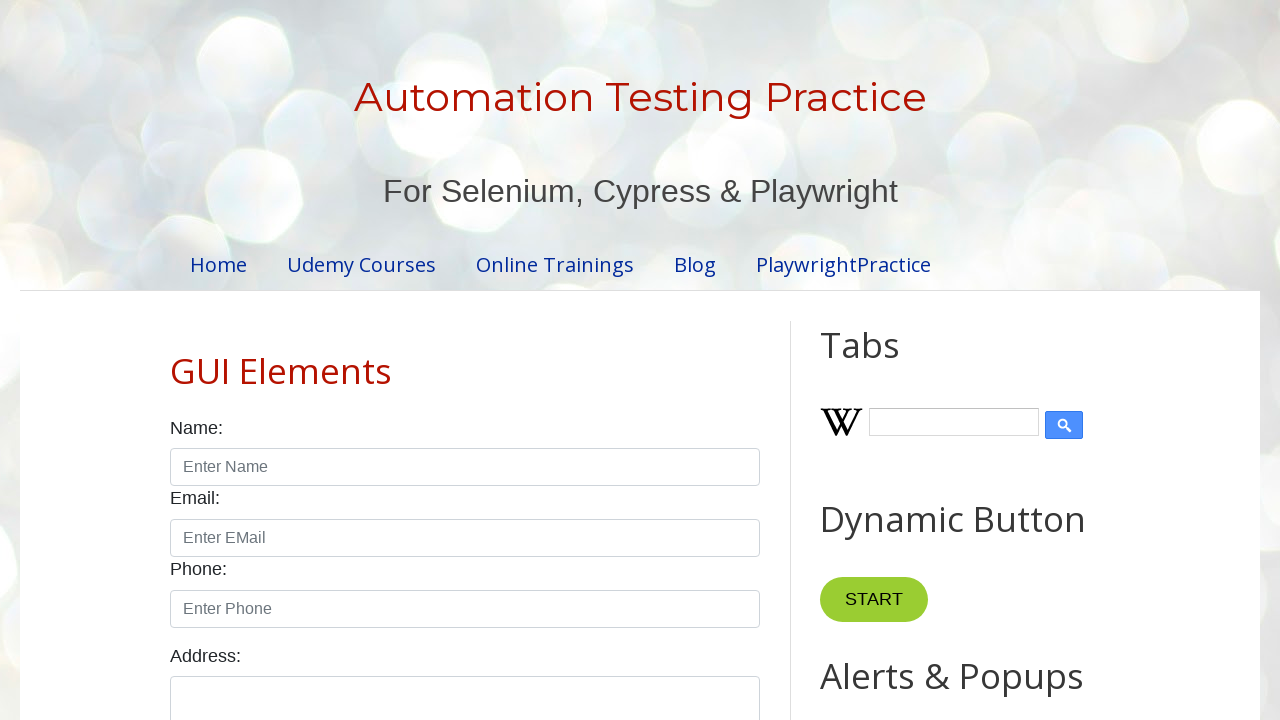

Verified page title matches expected value 'Automation Testing Practice'
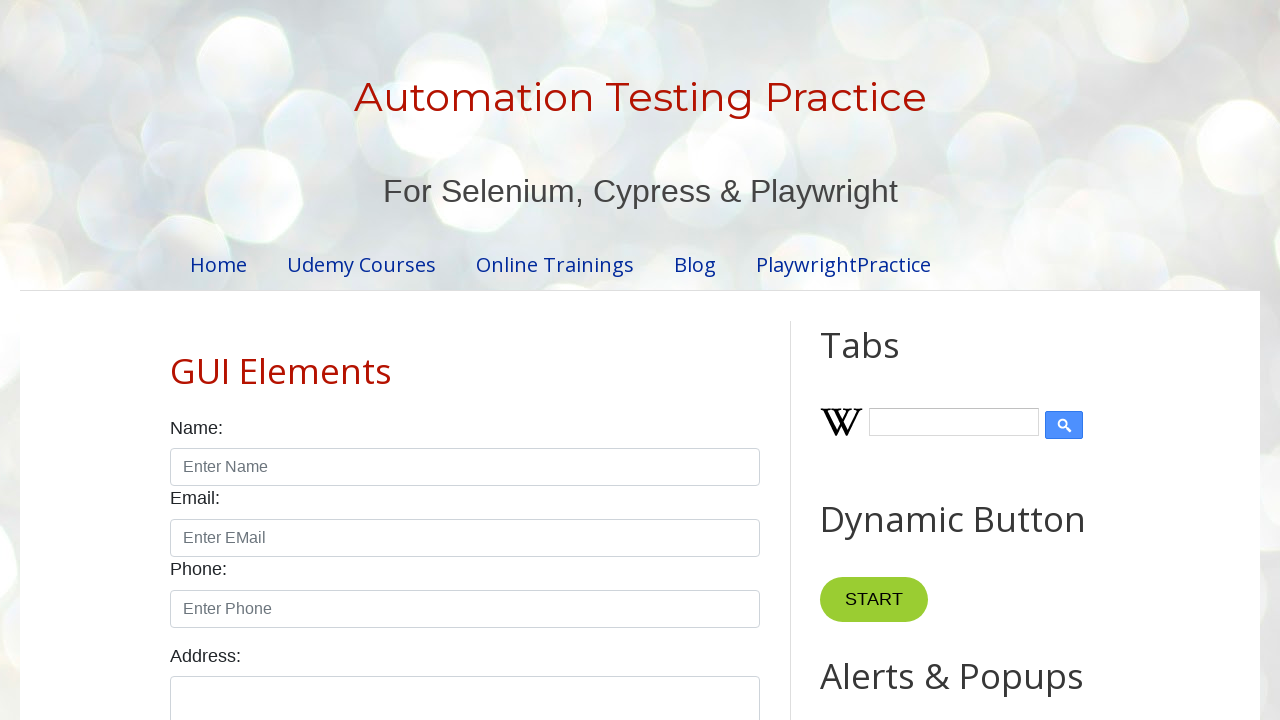

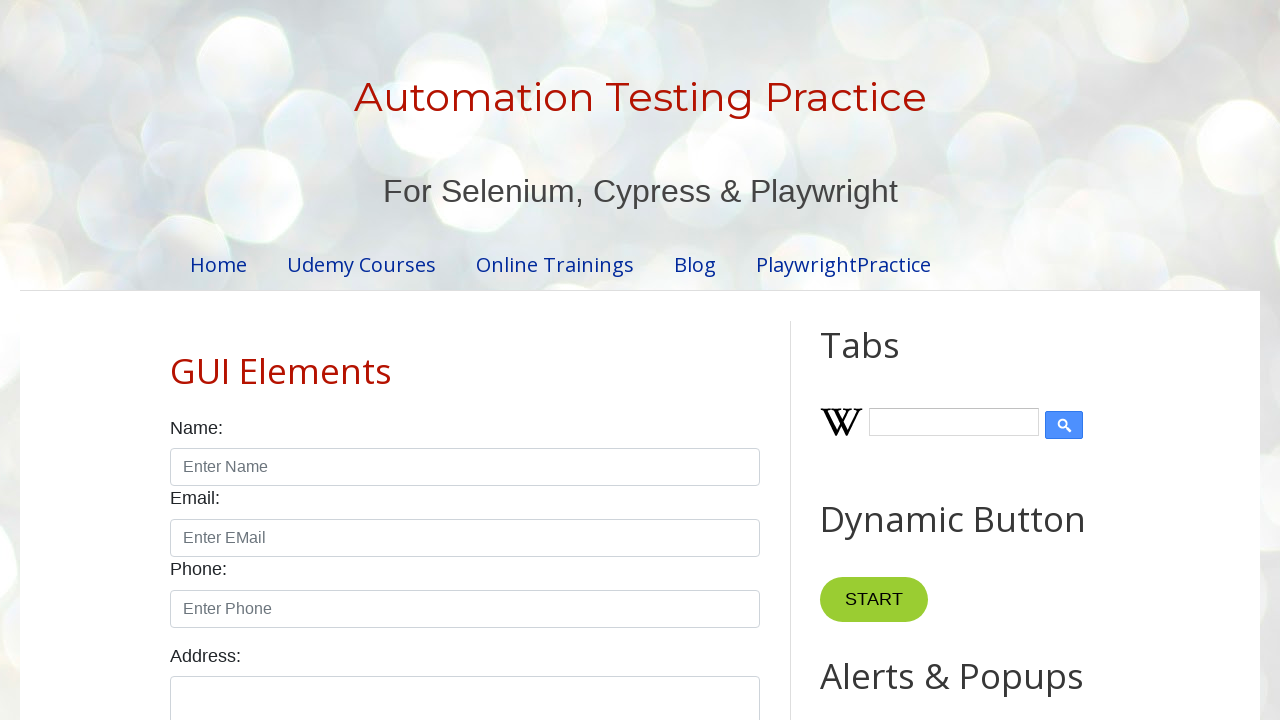